Tests an e-commerce shopping flow by searching for products containing "ber", adding all matching items to cart, proceeding to checkout, and applying a promo code

Starting URL: https://rahulshettyacademy.com/seleniumPractise/#/

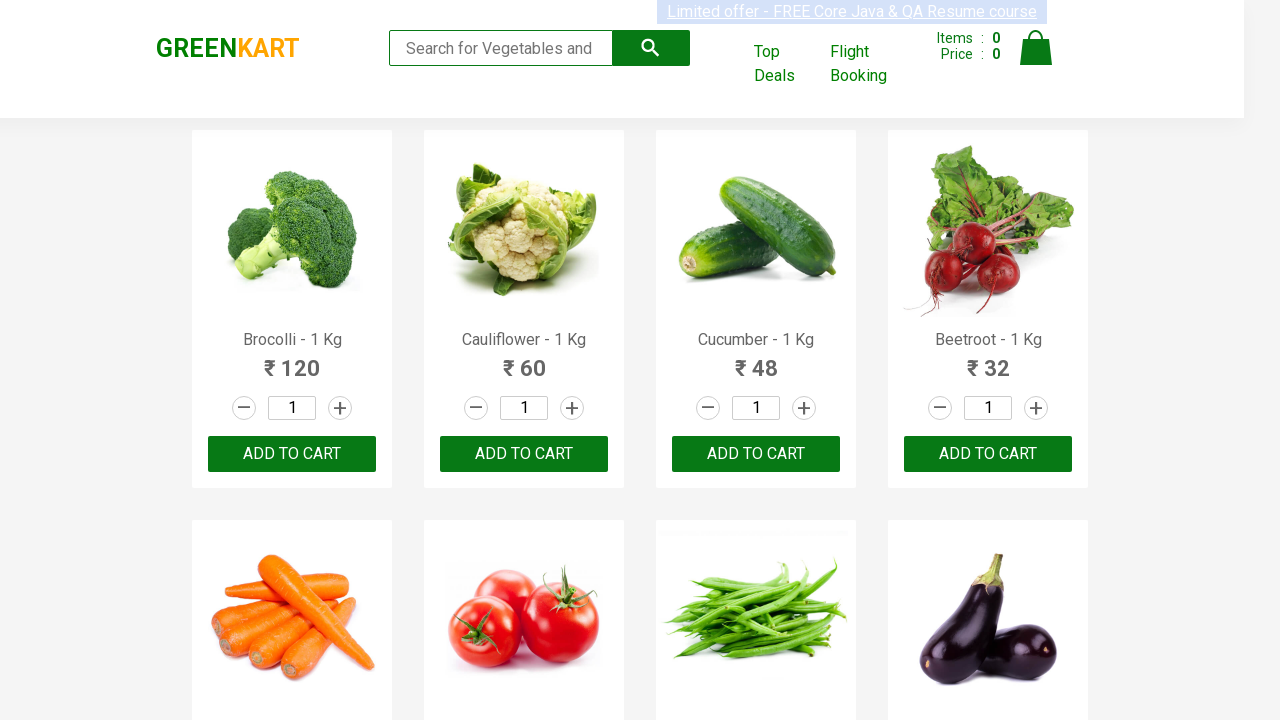

Filled search field with 'ber' to filter products on input.search-keyword
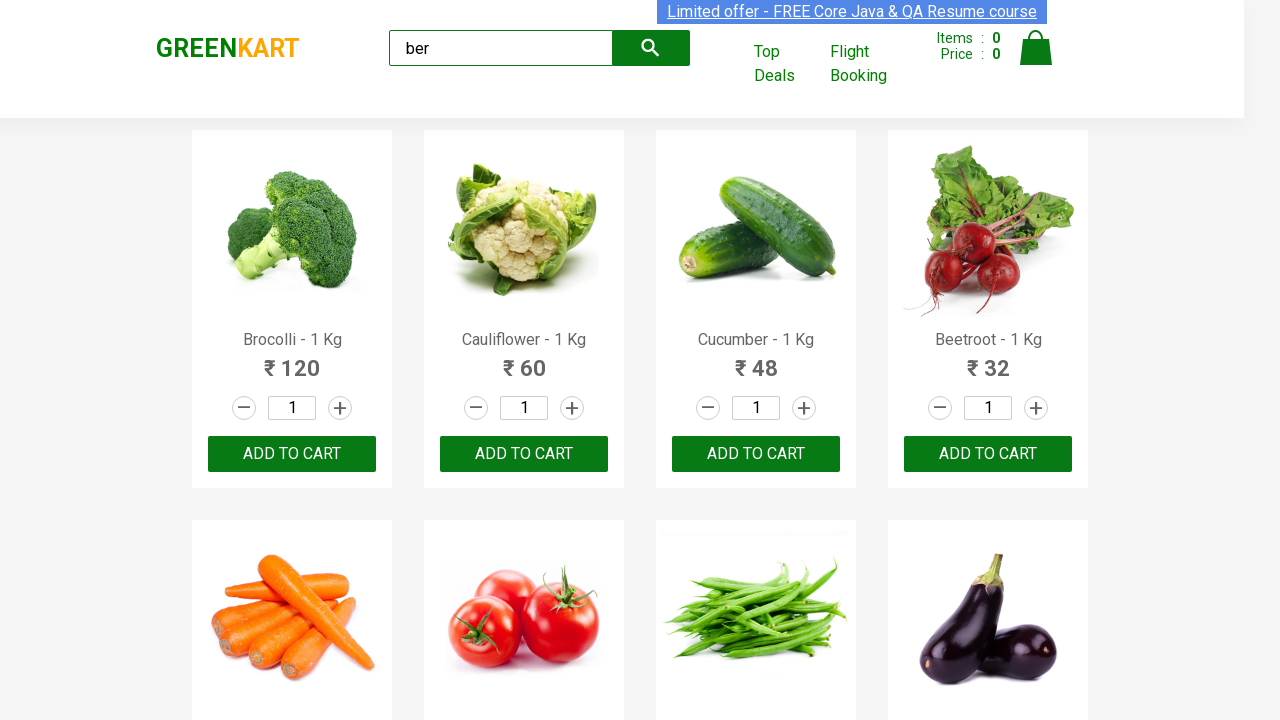

Waited 2 seconds for search results to filter
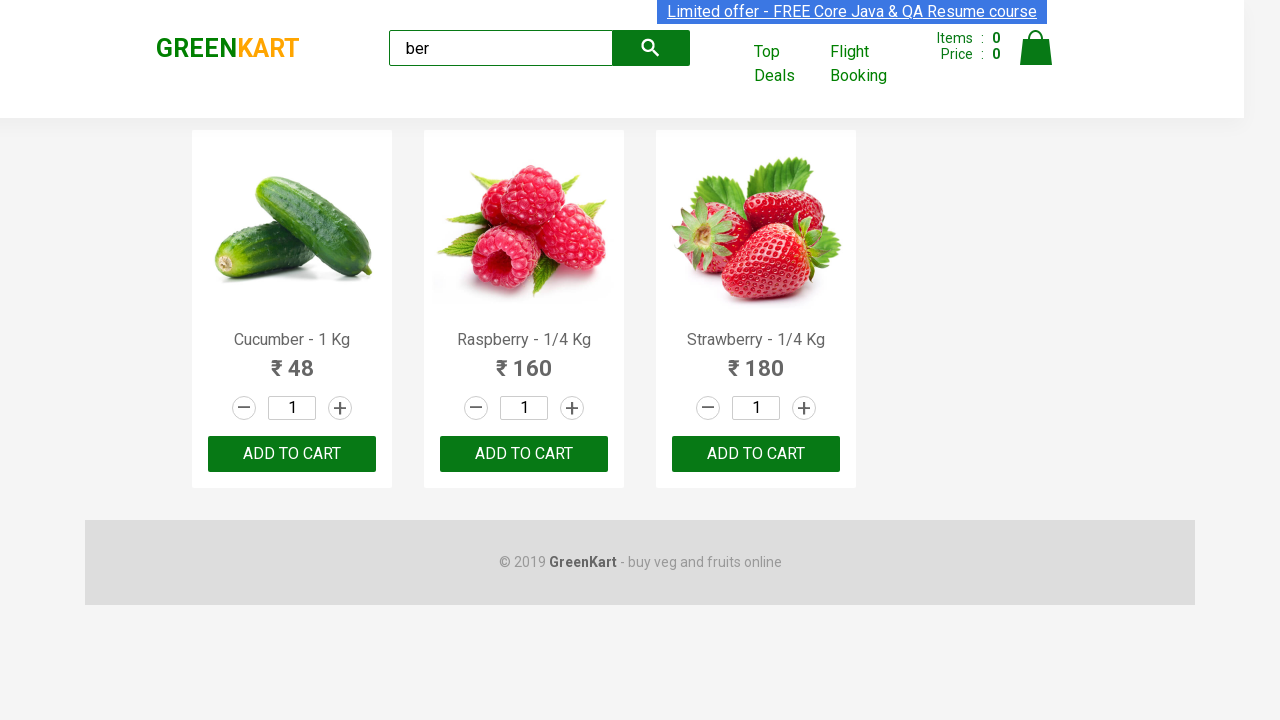

Located 3 'Add to Cart' buttons for filtered products
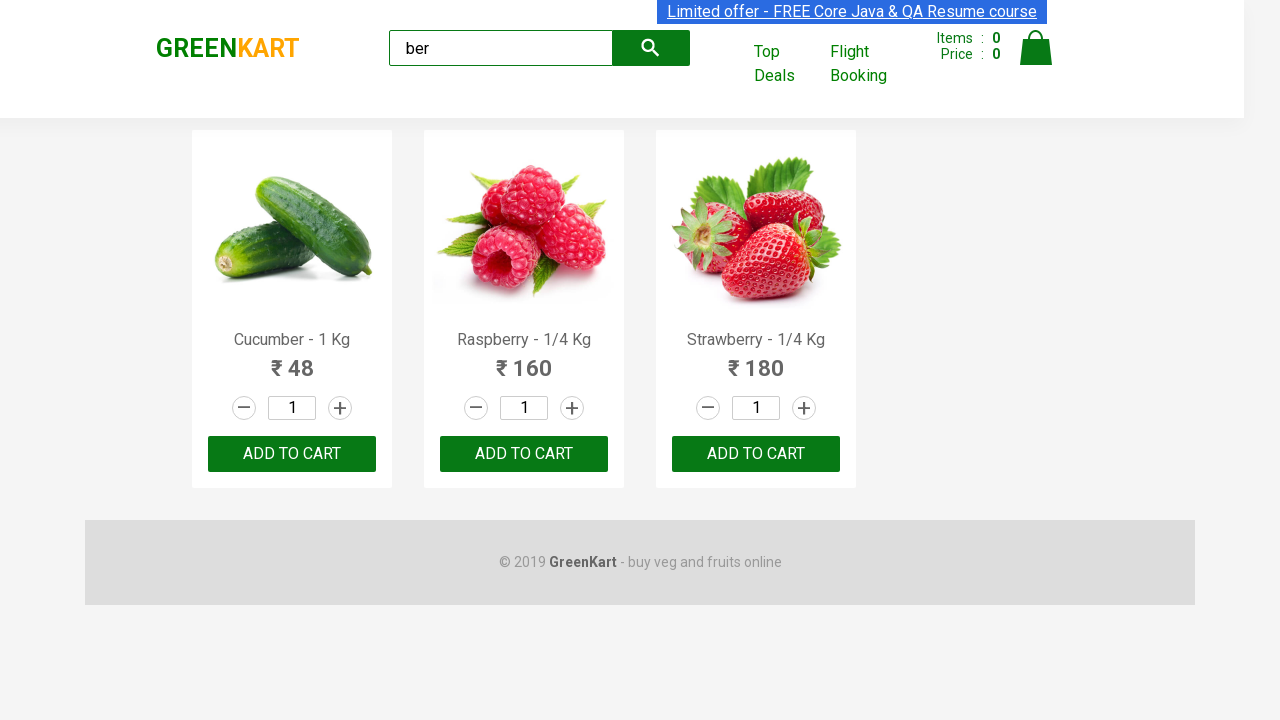

Clicked 'Add to Cart' button 1 of 3 at (292, 454) on xpath=//div[@class='product-action']/button >> nth=0
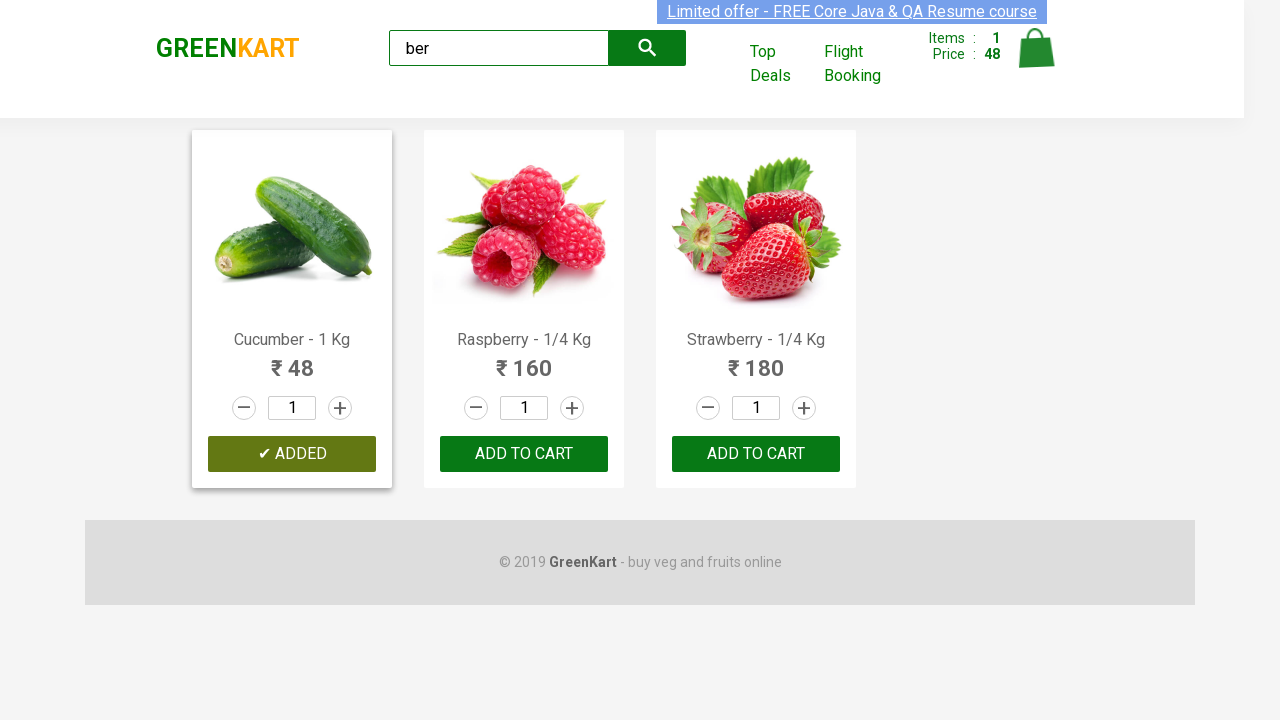

Clicked 'Add to Cart' button 2 of 3 at (524, 454) on xpath=//div[@class='product-action']/button >> nth=1
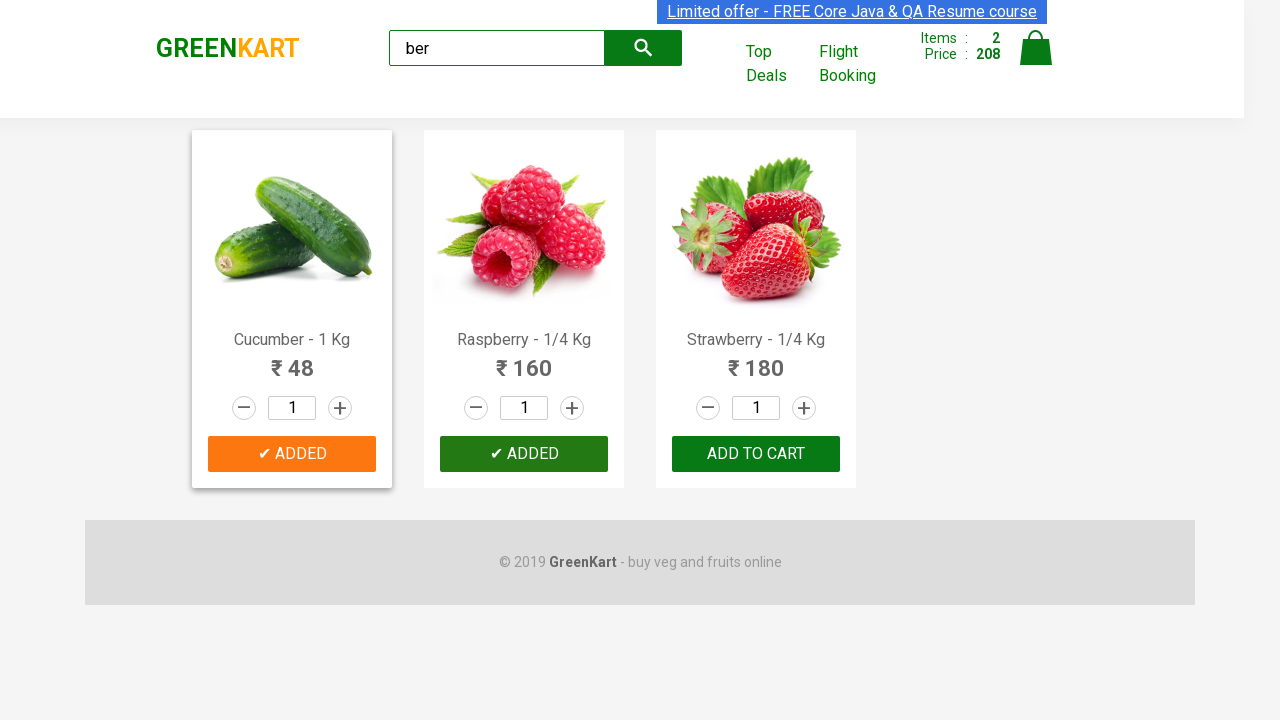

Clicked 'Add to Cart' button 3 of 3 at (756, 454) on xpath=//div[@class='product-action']/button >> nth=2
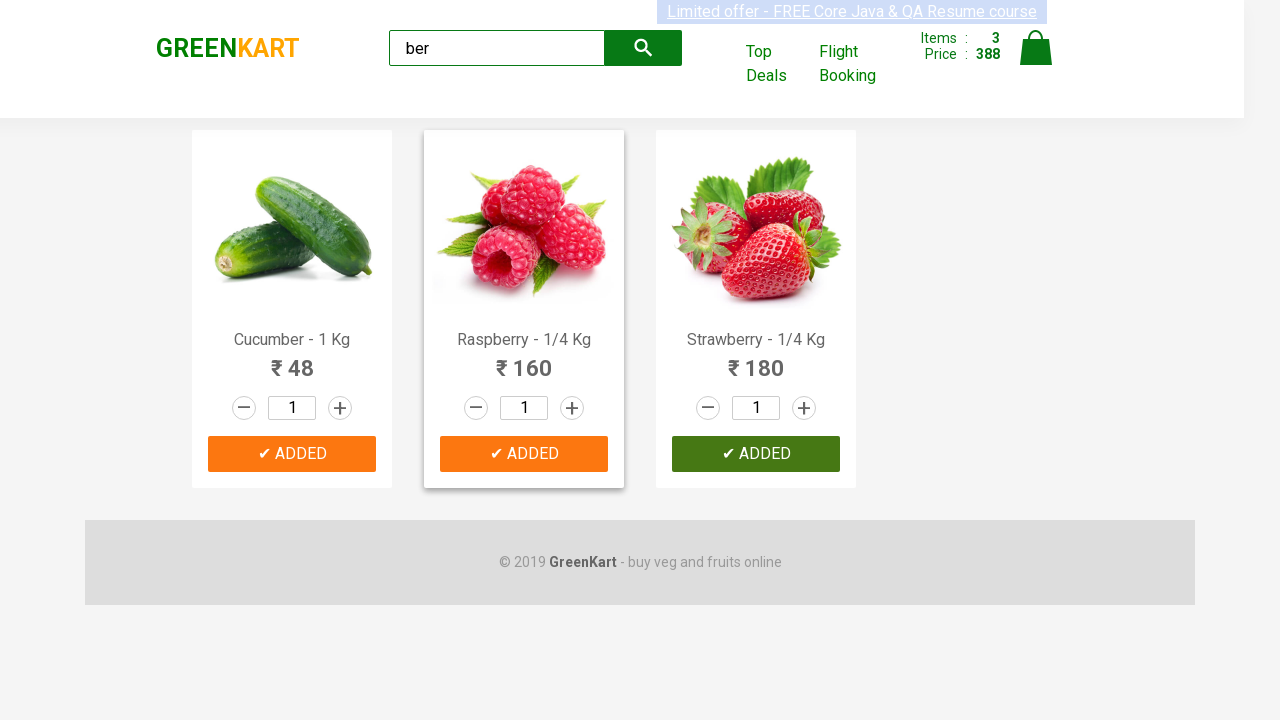

Clicked on Cart icon to view shopping cart at (1036, 48) on img[alt='Cart']
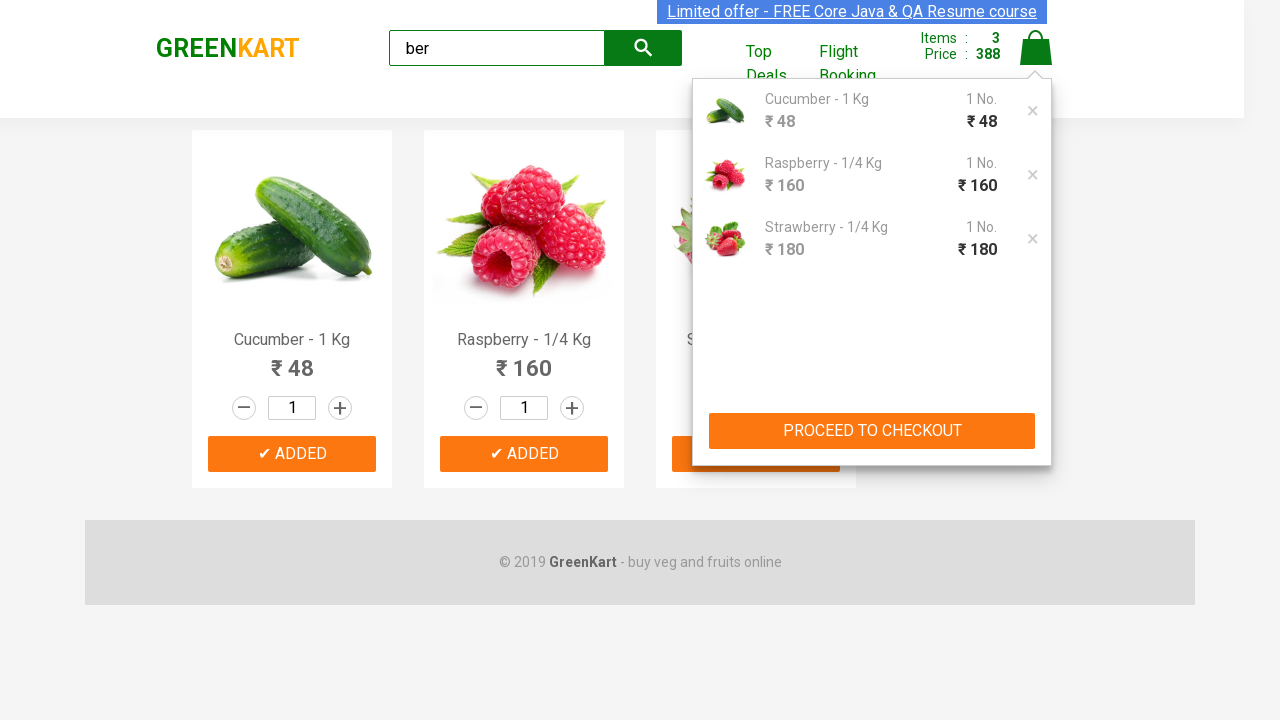

Clicked 'PROCEED TO CHECKOUT' button at (872, 431) on xpath=//button[text()='PROCEED TO CHECKOUT']
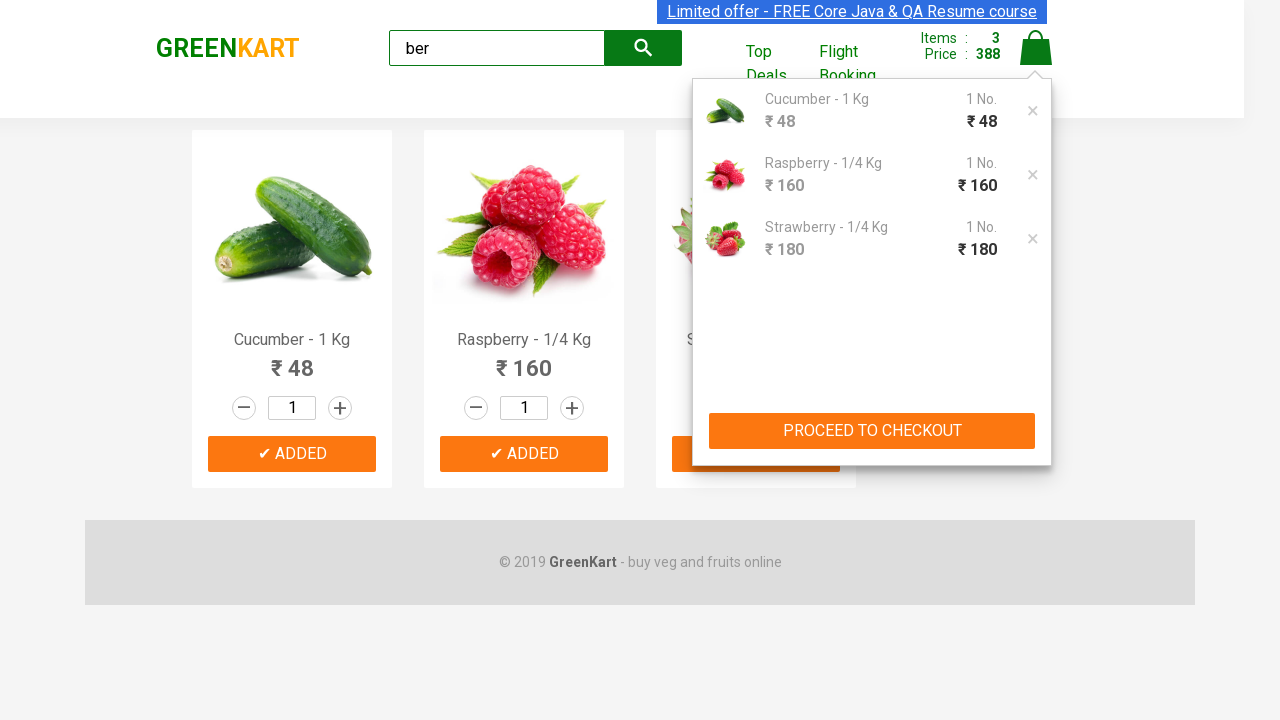

Entered promo code 'rahulshettyacademy' on .promoCode
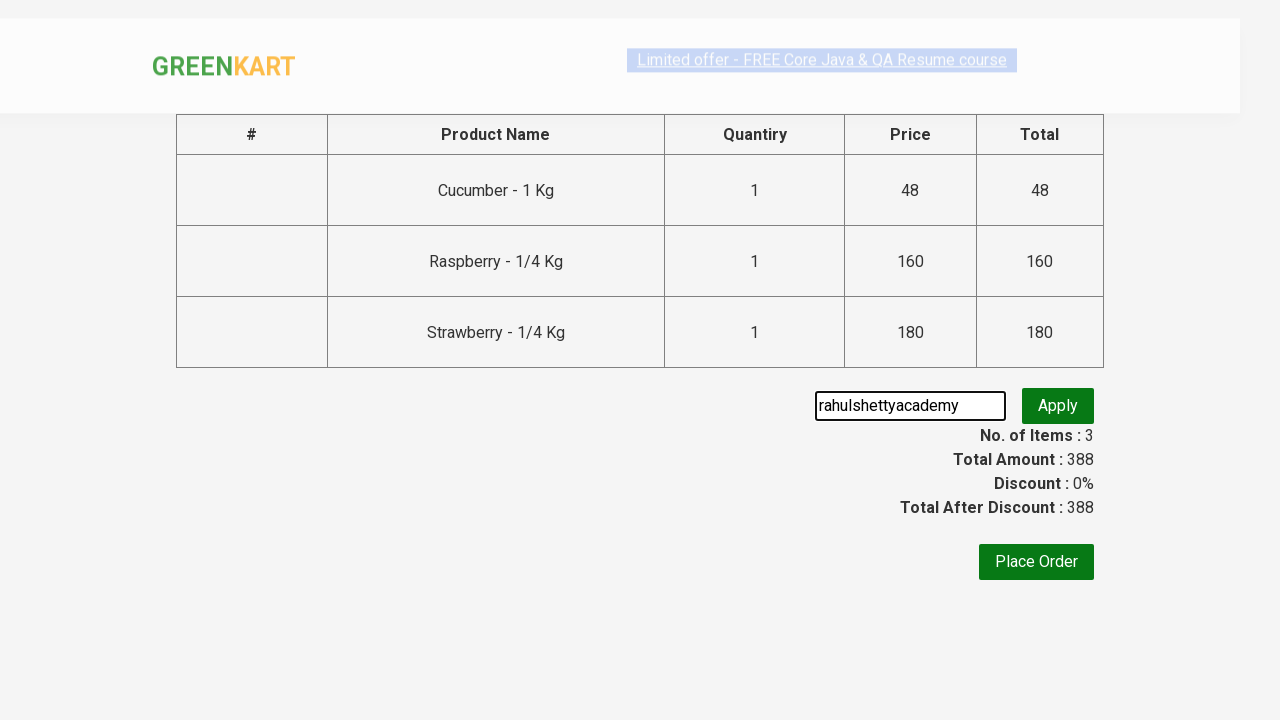

Clicked 'Apply' button to apply promo code at (1058, 406) on .promoBtn
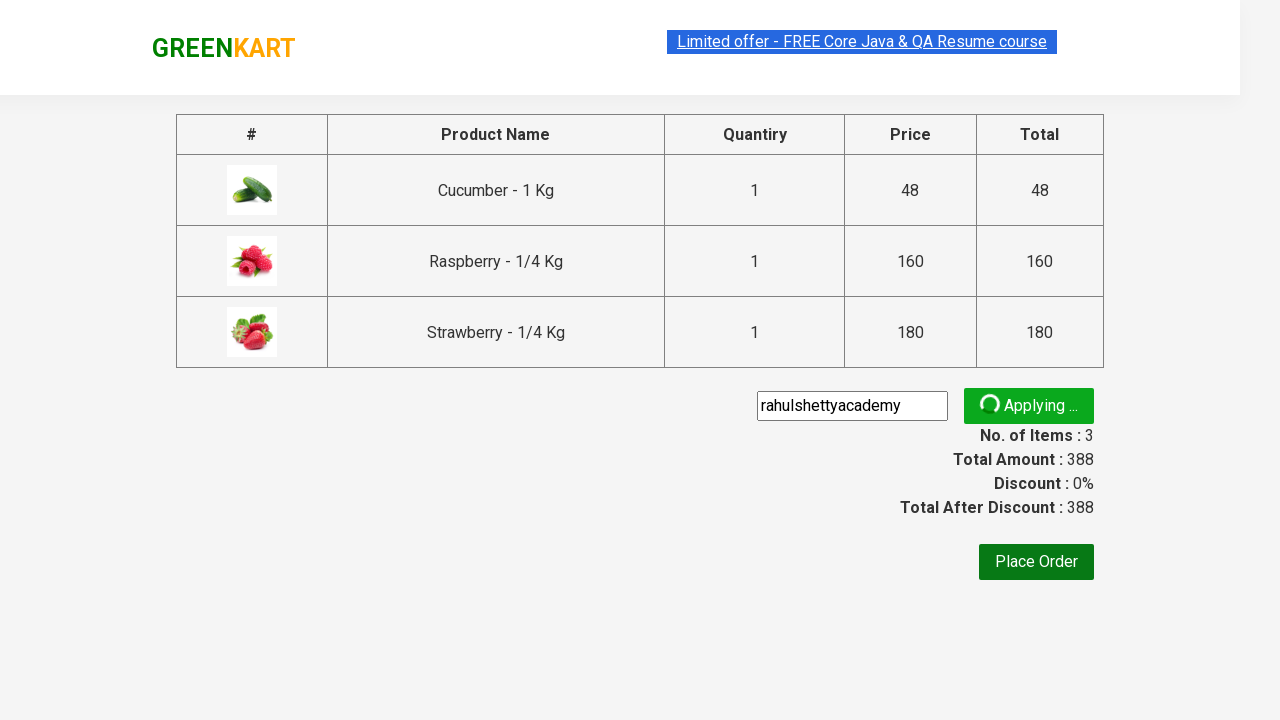

Promo code successfully applied - promo info displayed
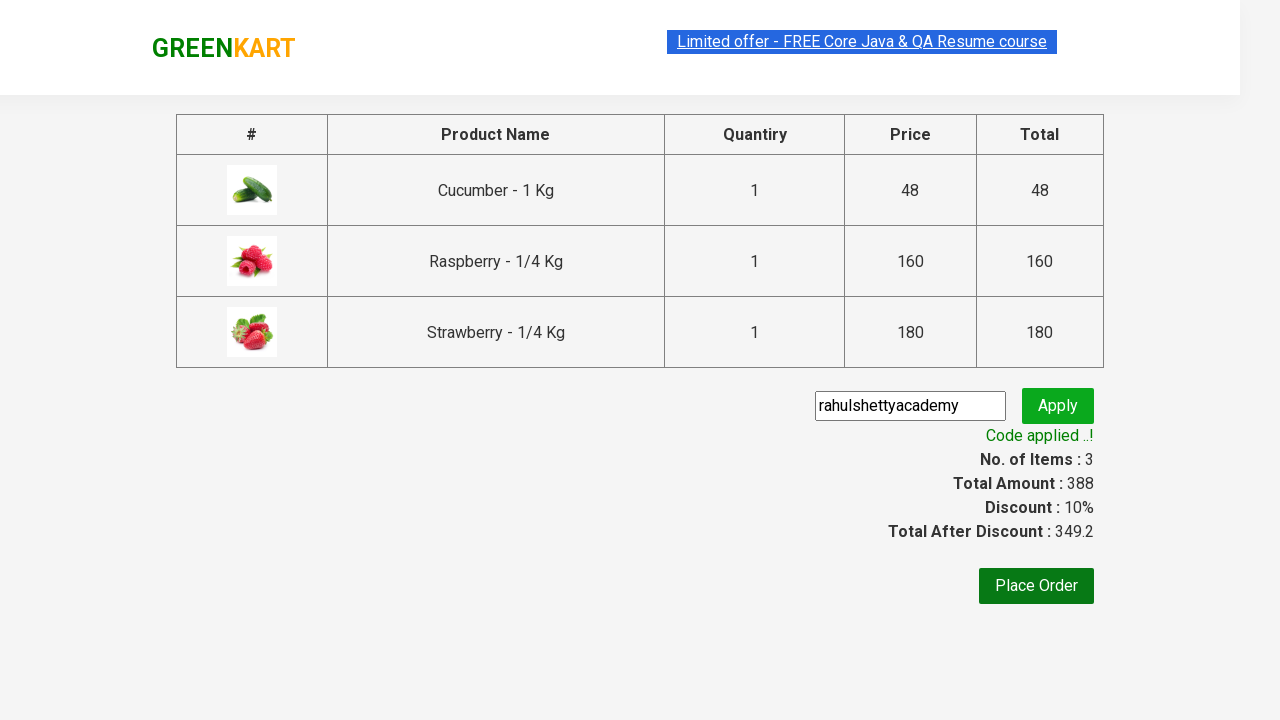

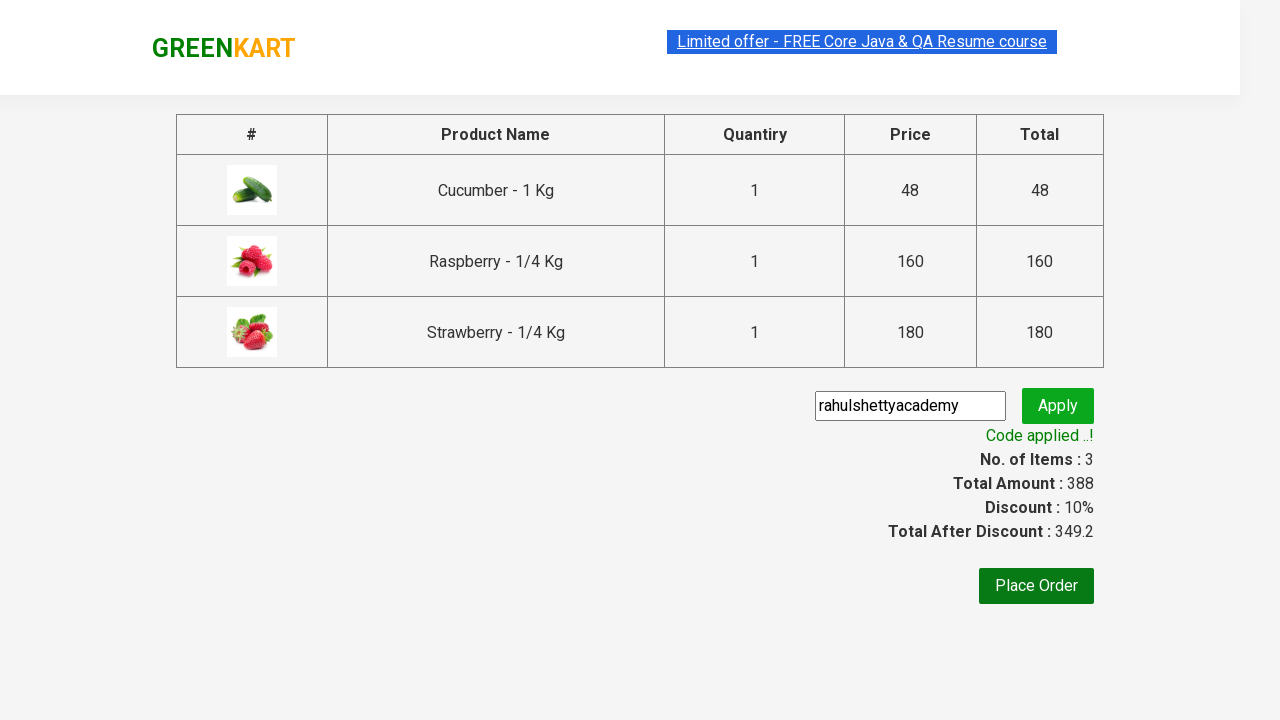